Tests checkbox selection functionality by navigating to the basic elements page and selecting multiple standard checkboxes and inline checkboxes

Starting URL: http://automationbykrishna.com

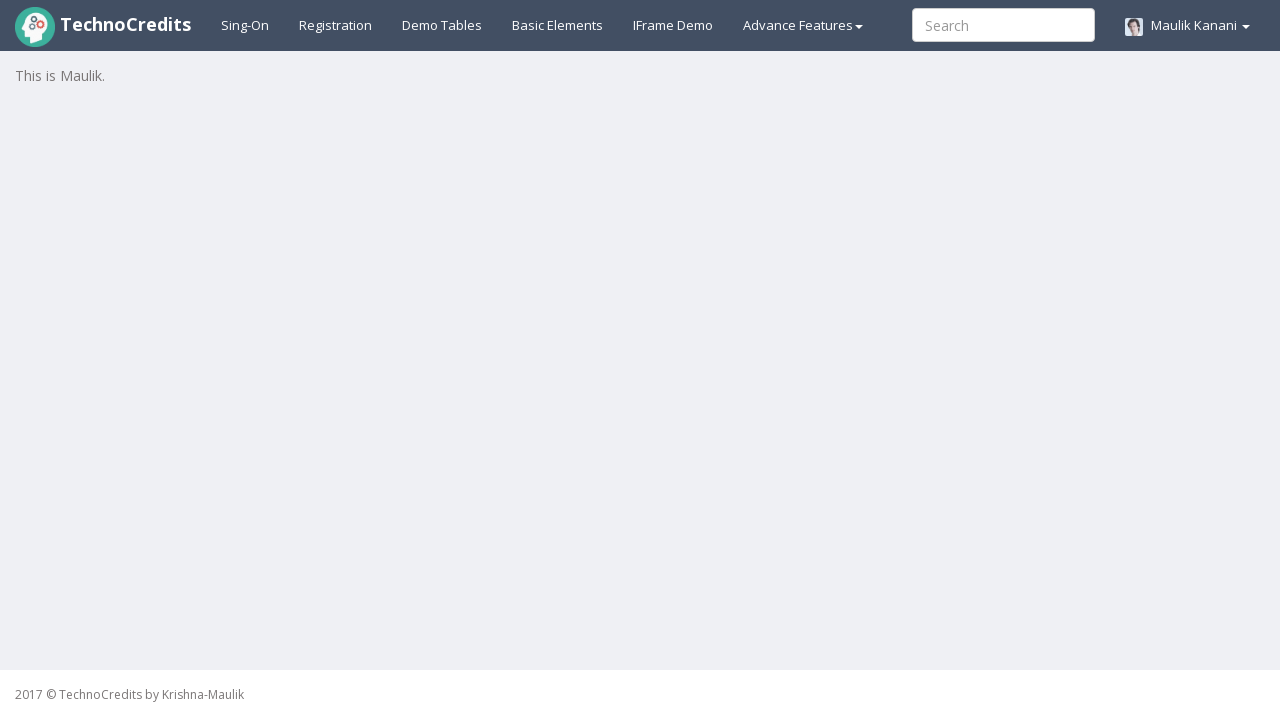

Clicked on Basic elements link at (558, 25) on xpath=//a[@id='basicelements']
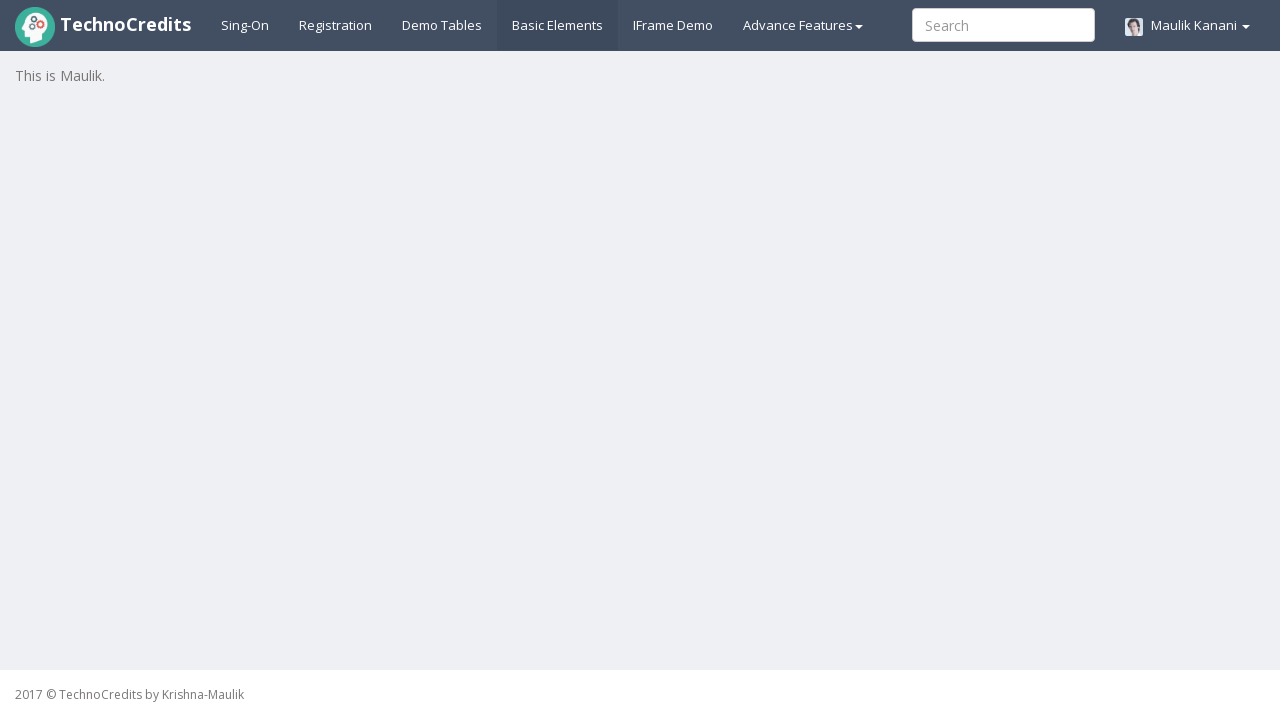

Waited 3 seconds for page to load
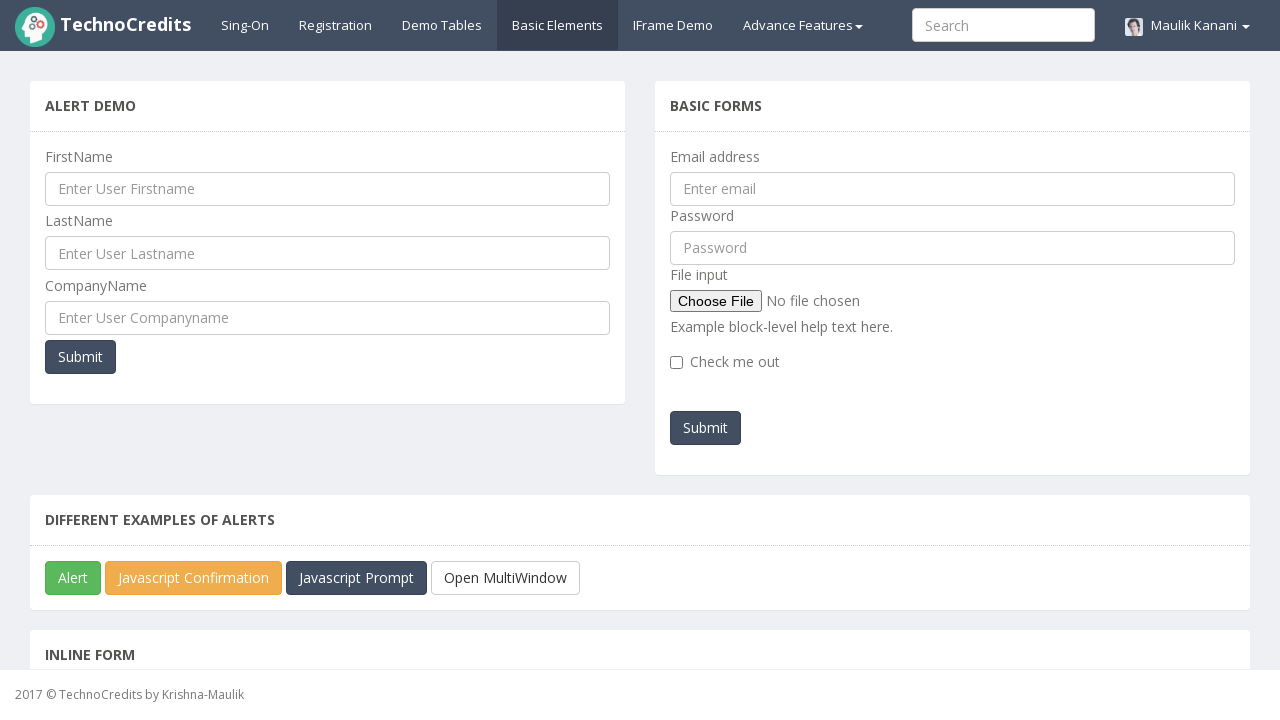

Located first standard checkbox element
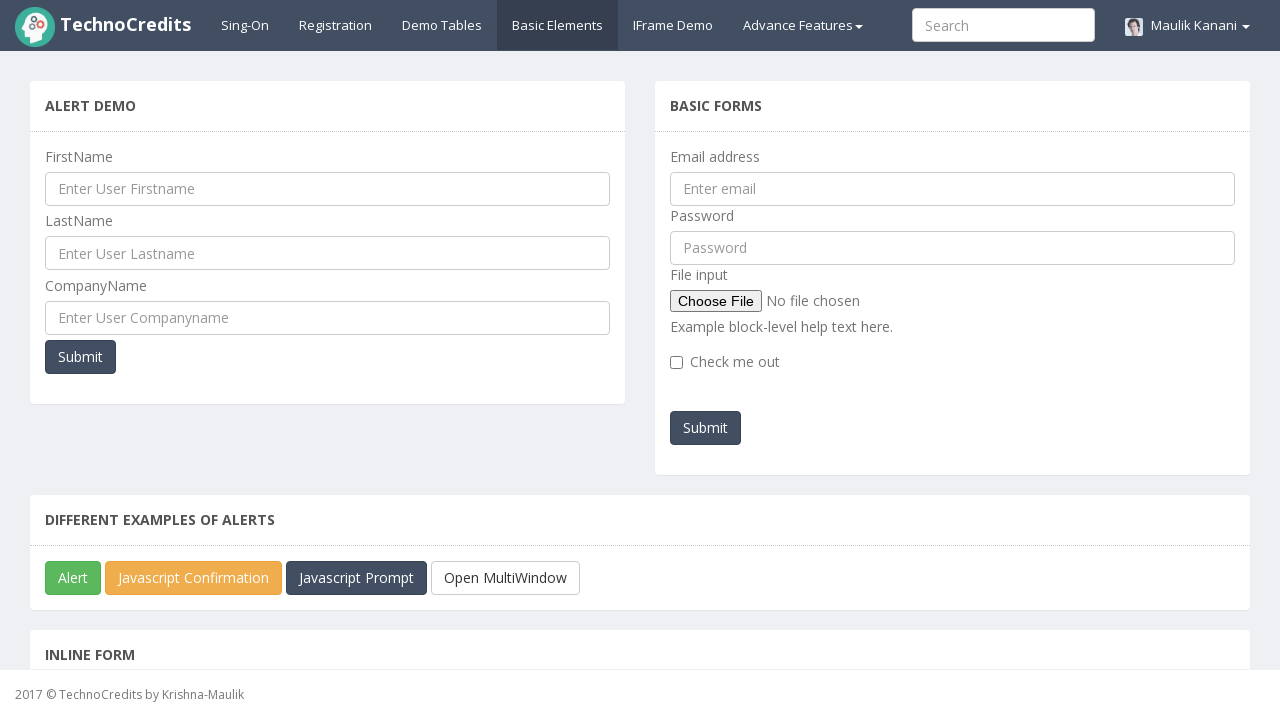

Located second standard checkbox element
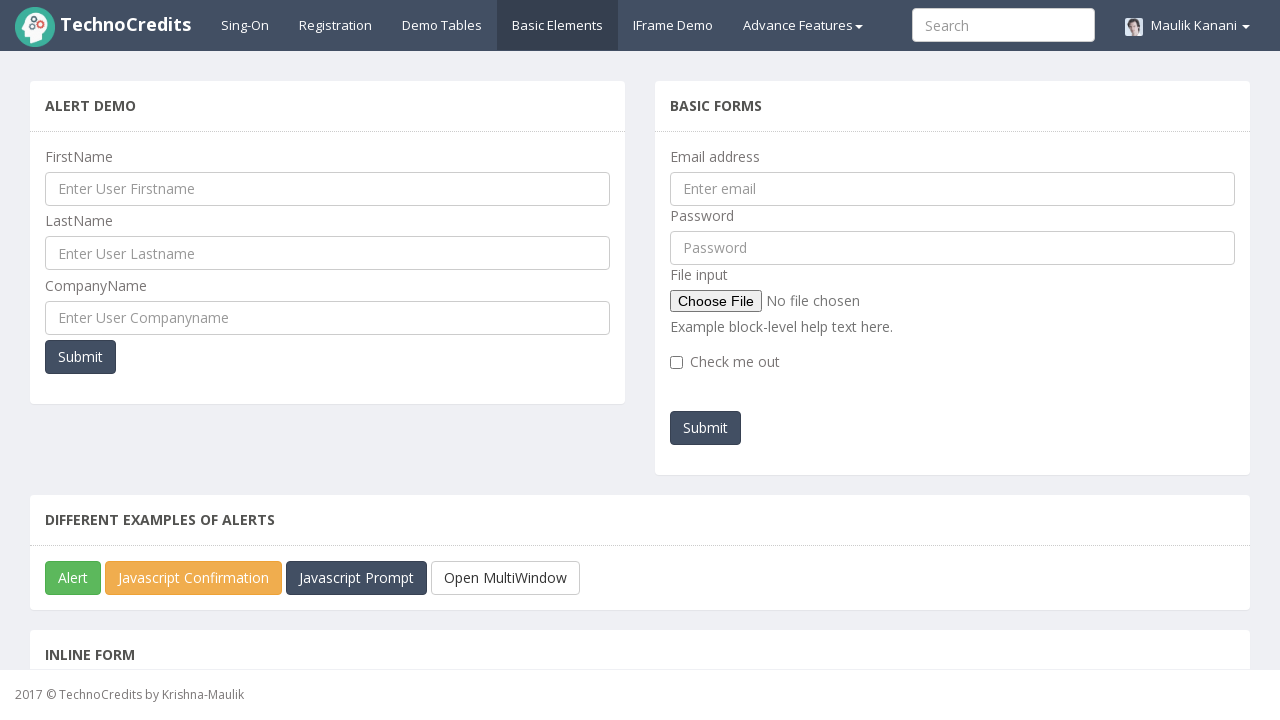

Scrolled first checkbox into view
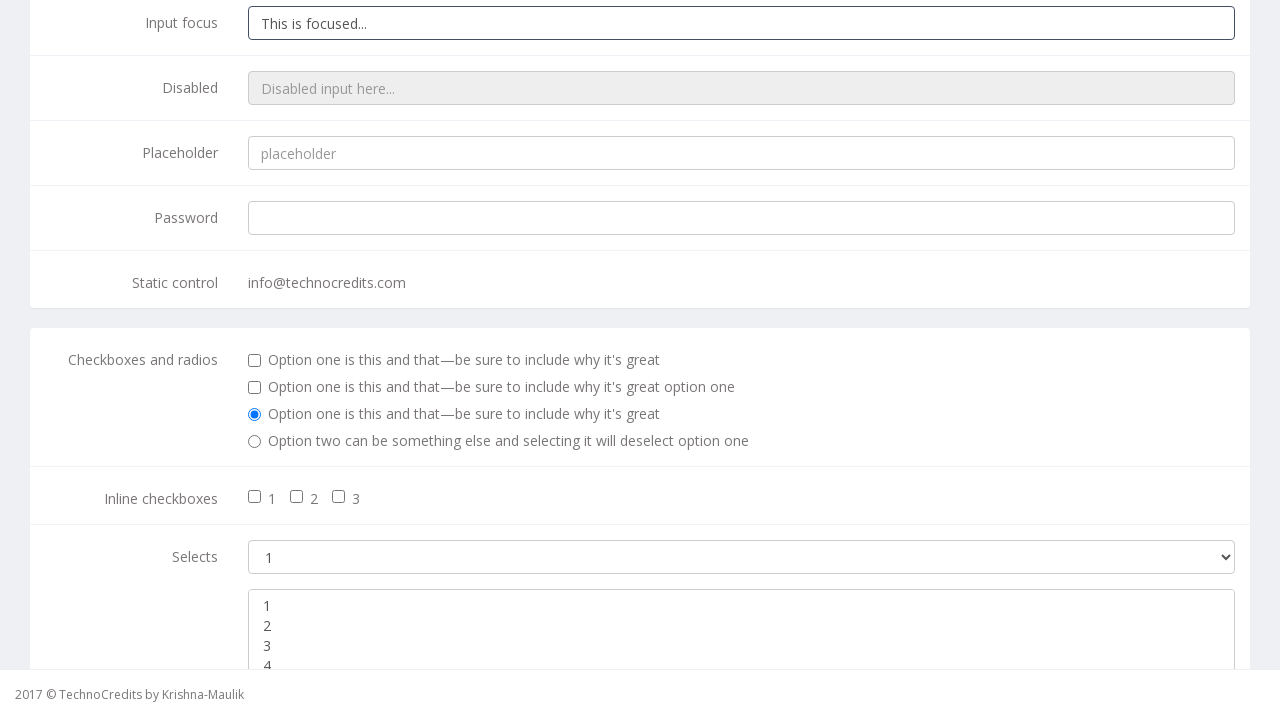

Selected first standard checkbox at (255, 361) on (//div[@class='form-group']//div[@class='checkbox'])[2]//input[@type='checkbox']
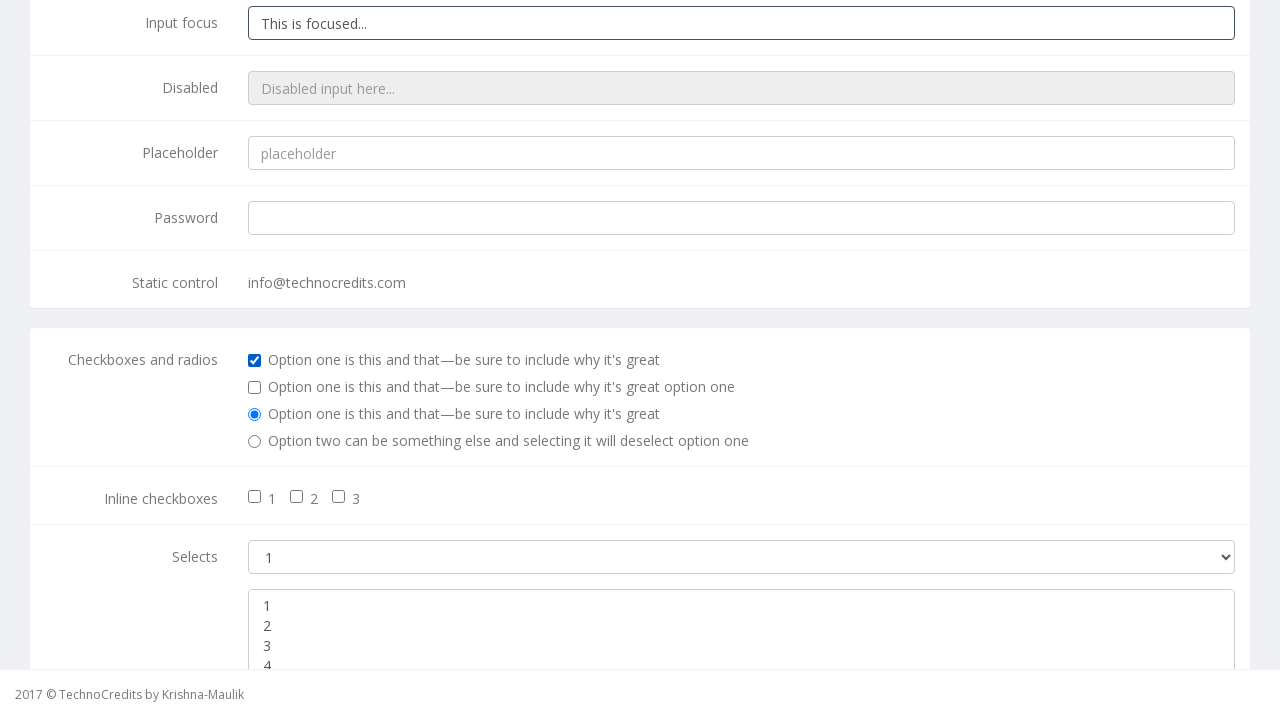

Selected second standard checkbox at (255, 388) on (//div[@class='form-group']//div[@class='checkbox'])[3]//input[@type='checkbox']
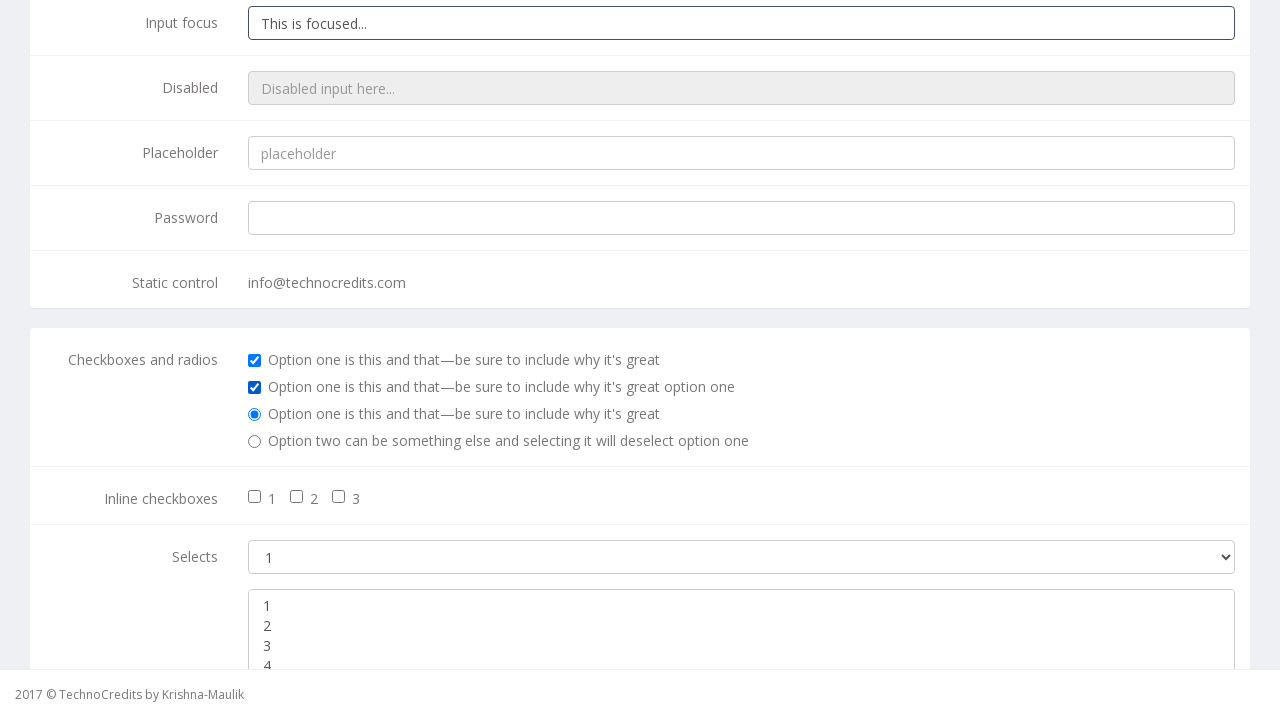

Selected first inline checkbox at (255, 497) on xpath=//input[@id='inlineCheckbox1']
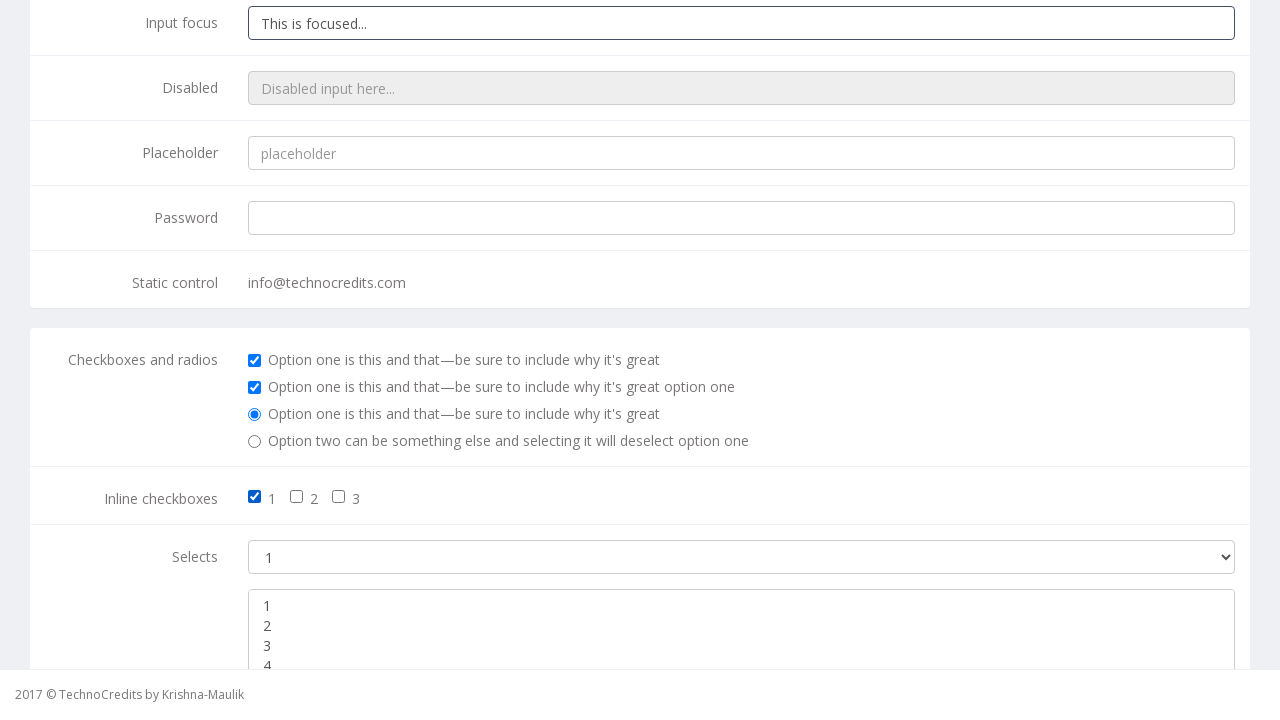

Selected second inline checkbox at (297, 497) on xpath=//input[@id='inlineCheckbox2']
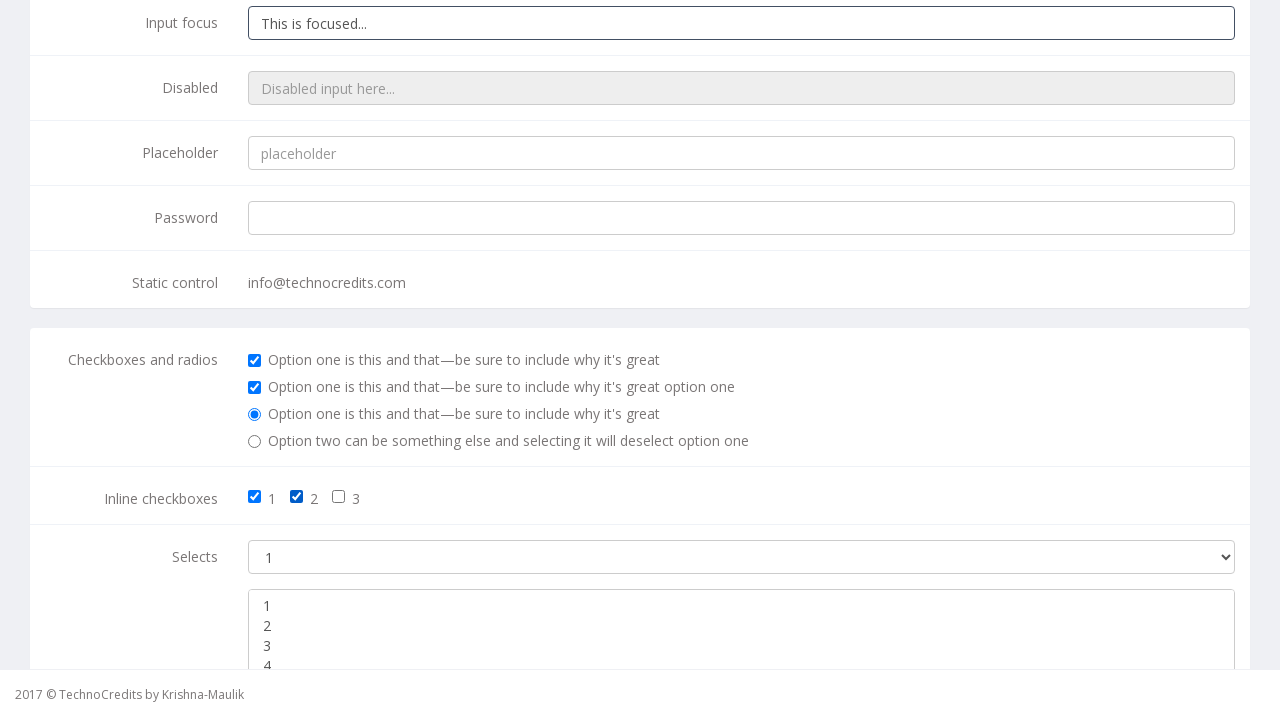

Selected third inline checkbox at (339, 497) on xpath=//input[@id='inlineCheckbox3']
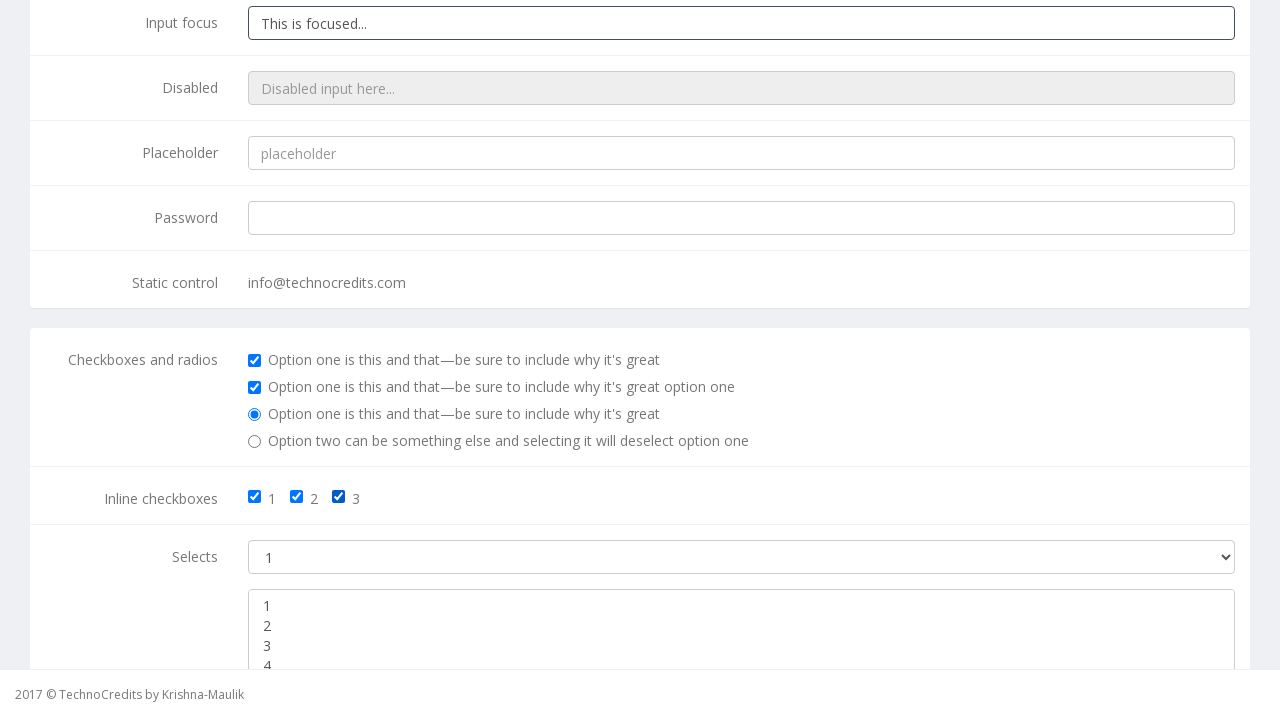

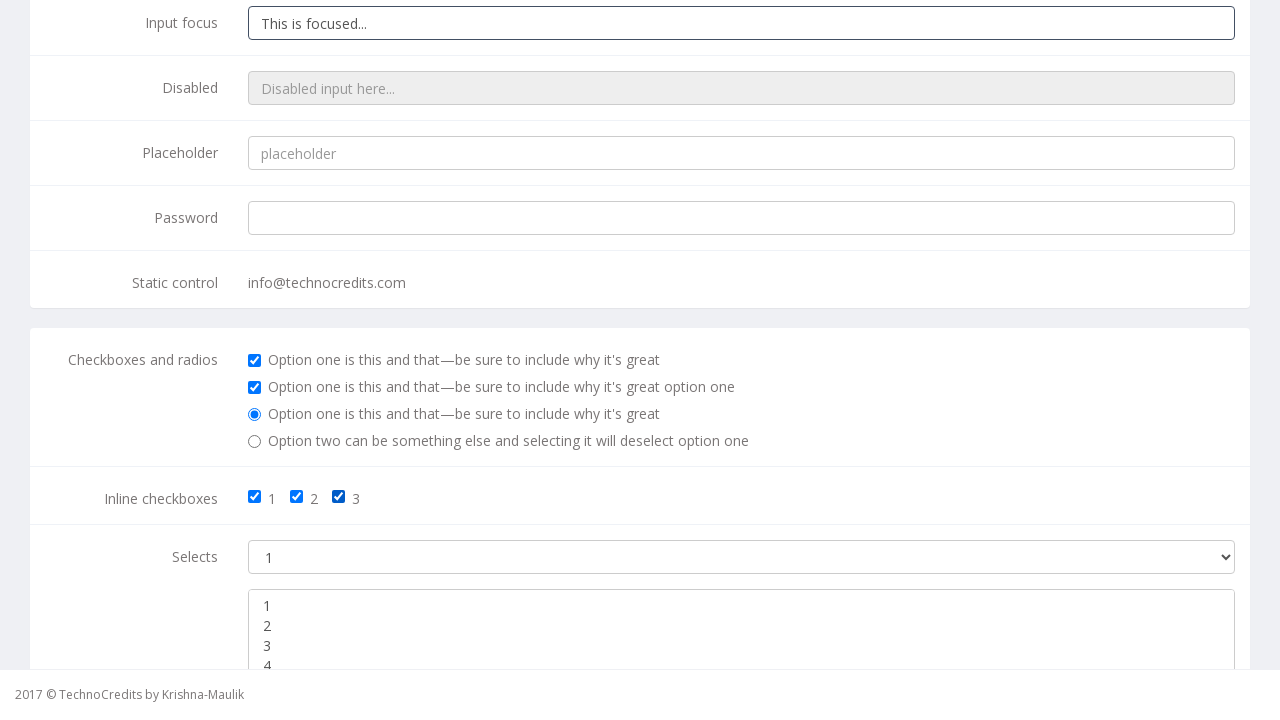